Tests alert popup handling by clicking a button that triggers an alert and interacting with the alert dialog

Starting URL: http://only-testing-blog.blogspot.in/2014/01/textbox.html

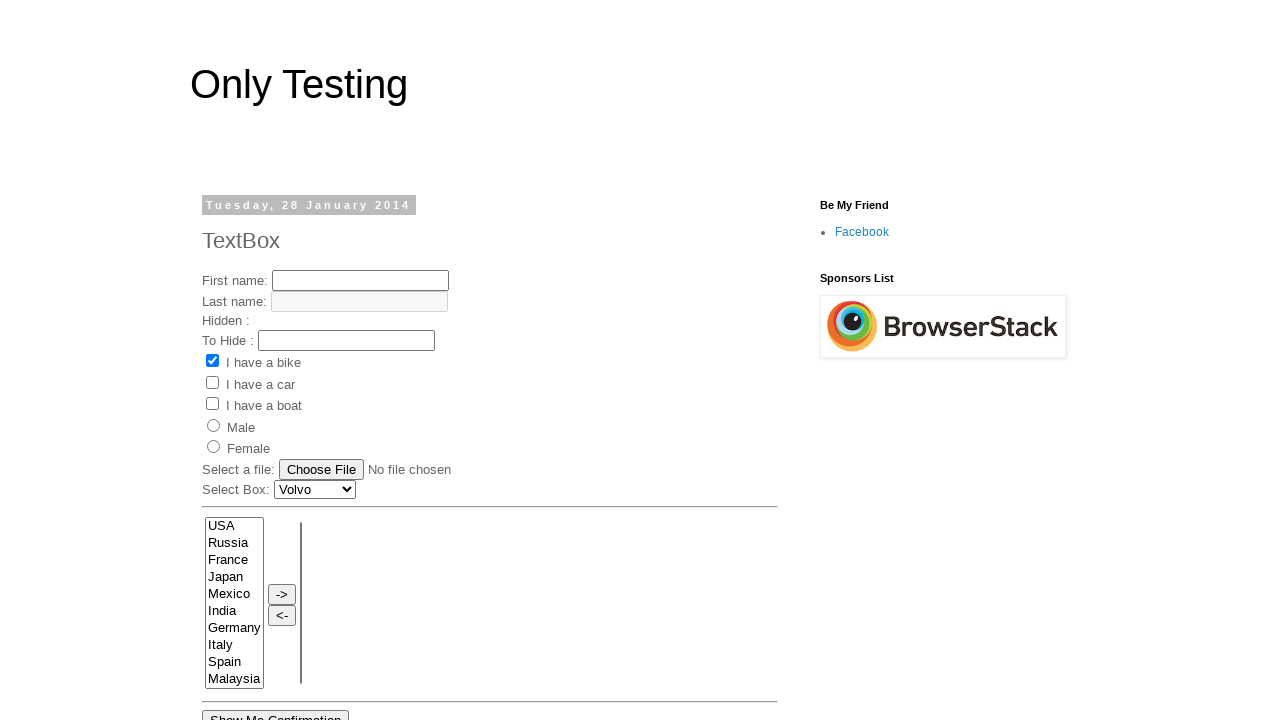

Clicked button to trigger alert popup at (276, 710) on xpath=//div[@id='post-body-4292417847084983089']/div[1]/button[1]
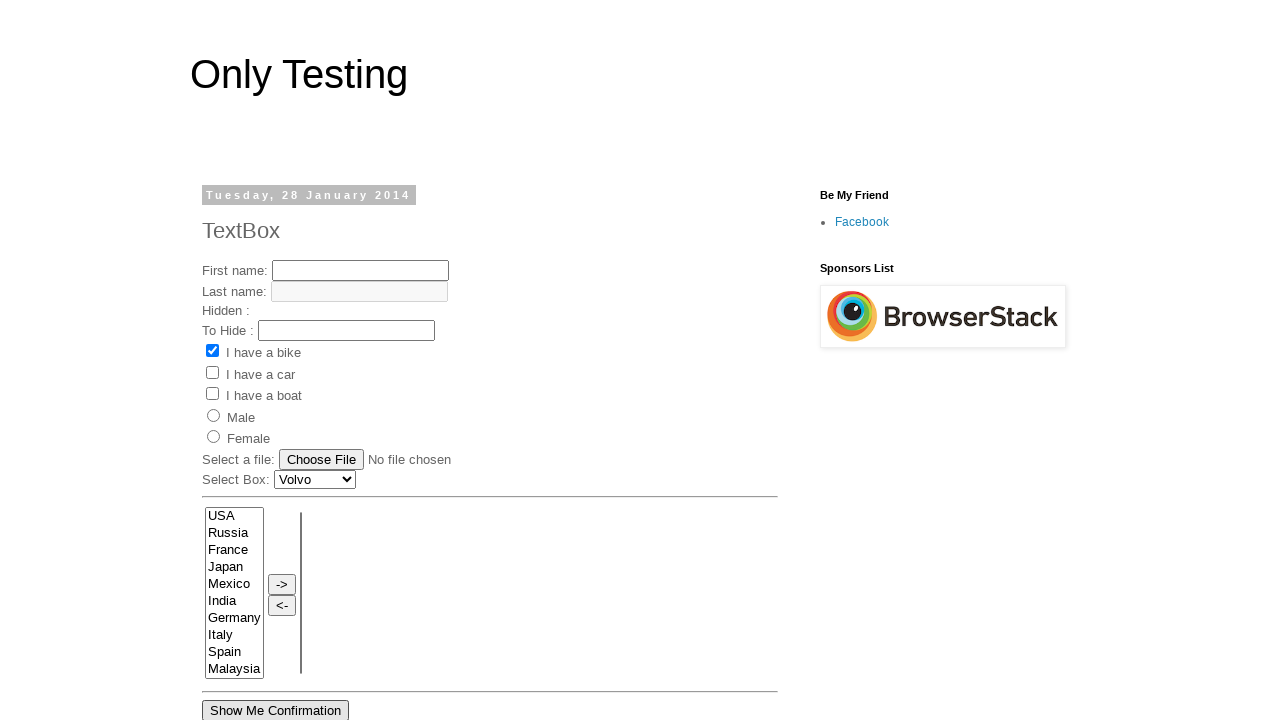

Set up automatic alert dialog handler to accept alerts
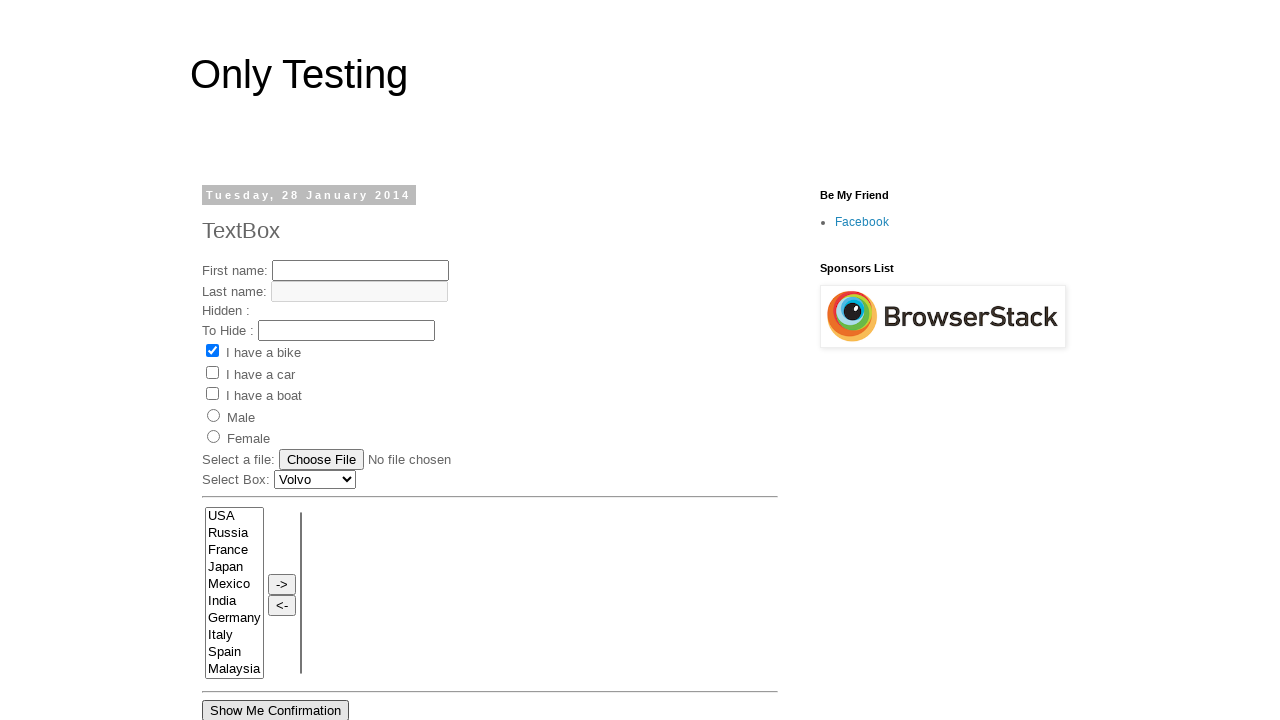

Registered explicit dialog handler with message logging
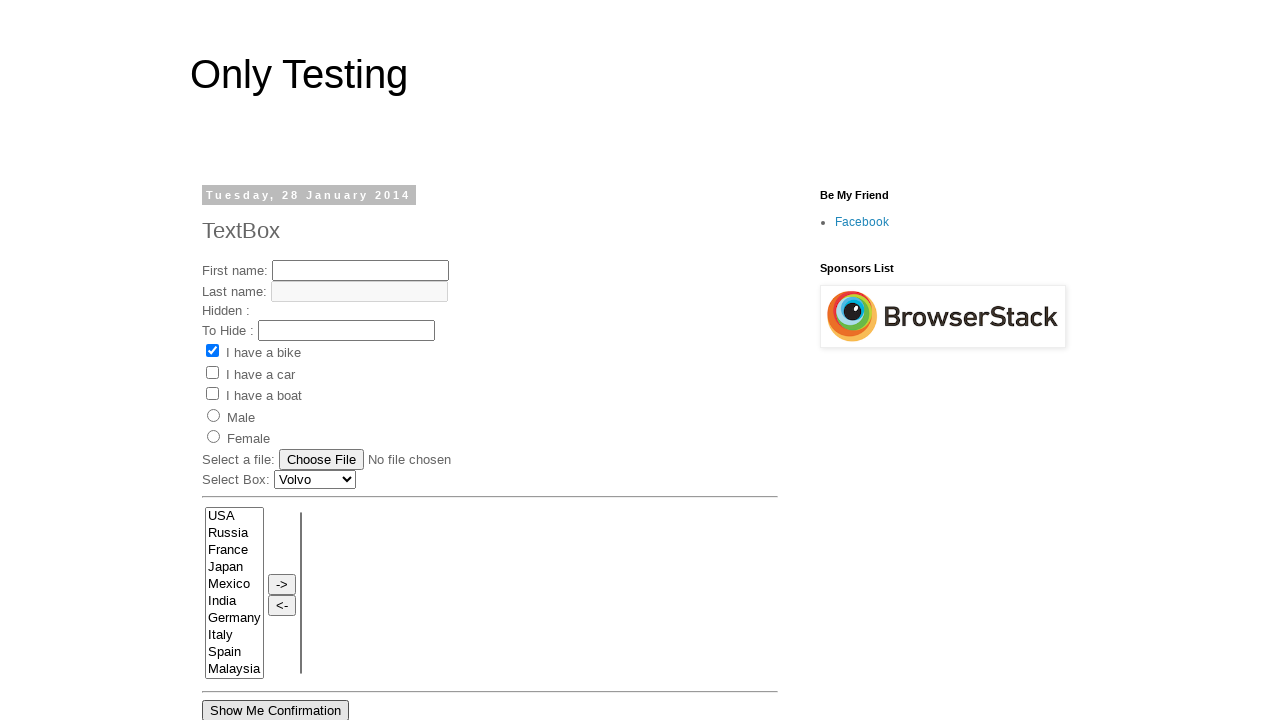

Clicked button again to trigger alert and test dialog handler at (276, 710) on xpath=//div[@id='post-body-4292417847084983089']/div[1]/button[1]
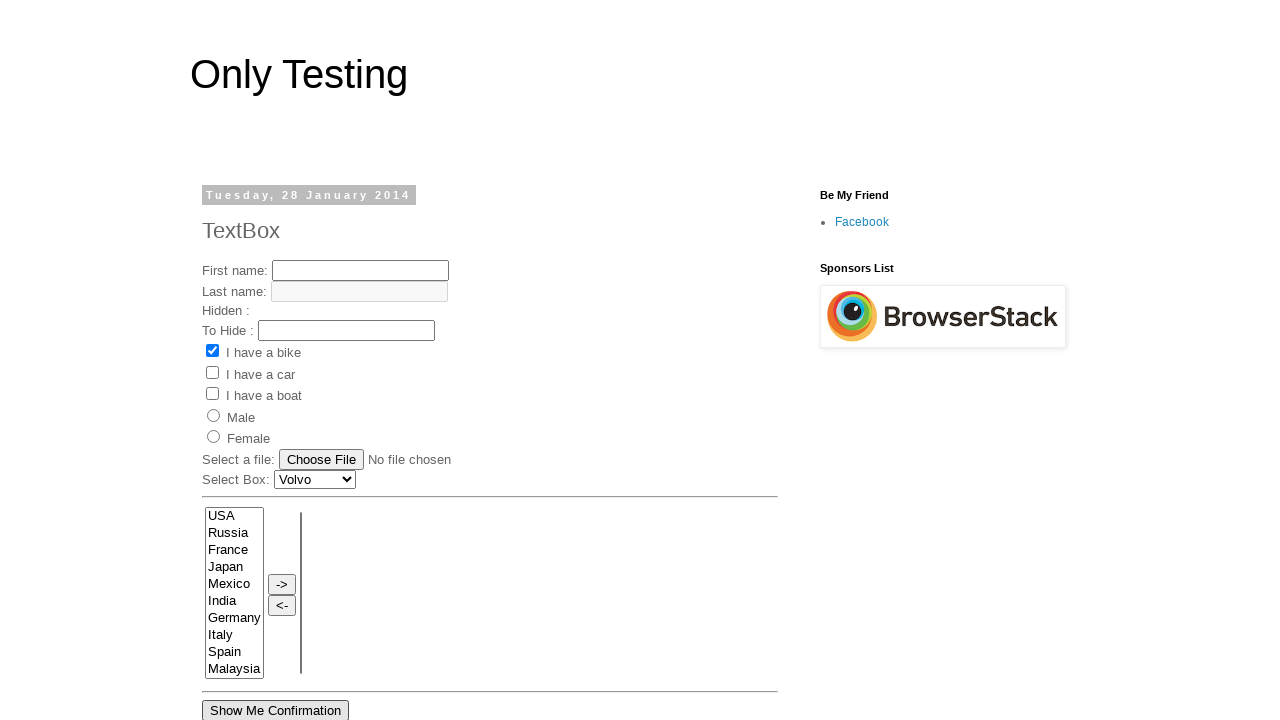

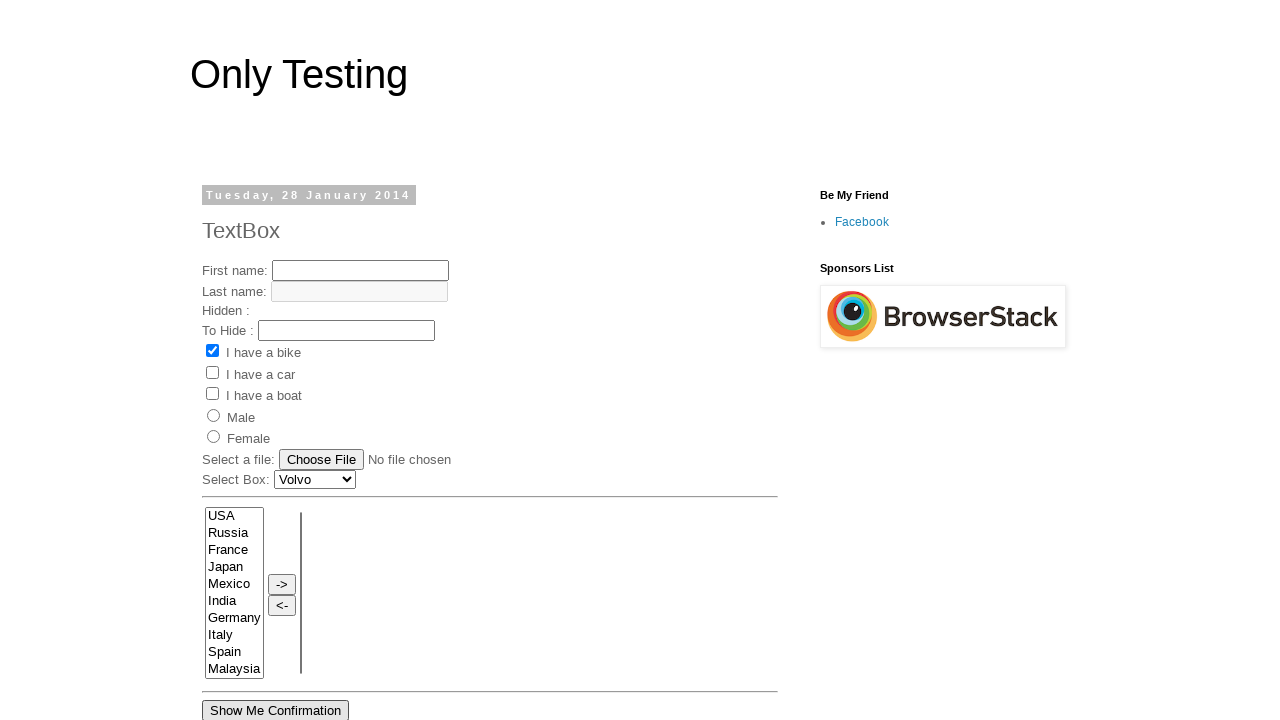